Tests hover functionality on the first user profile, verifies the name appears on hover, clicks the profile link, and verifies the 404 page.

Starting URL: http://the-internet.herokuapp.com/hovers

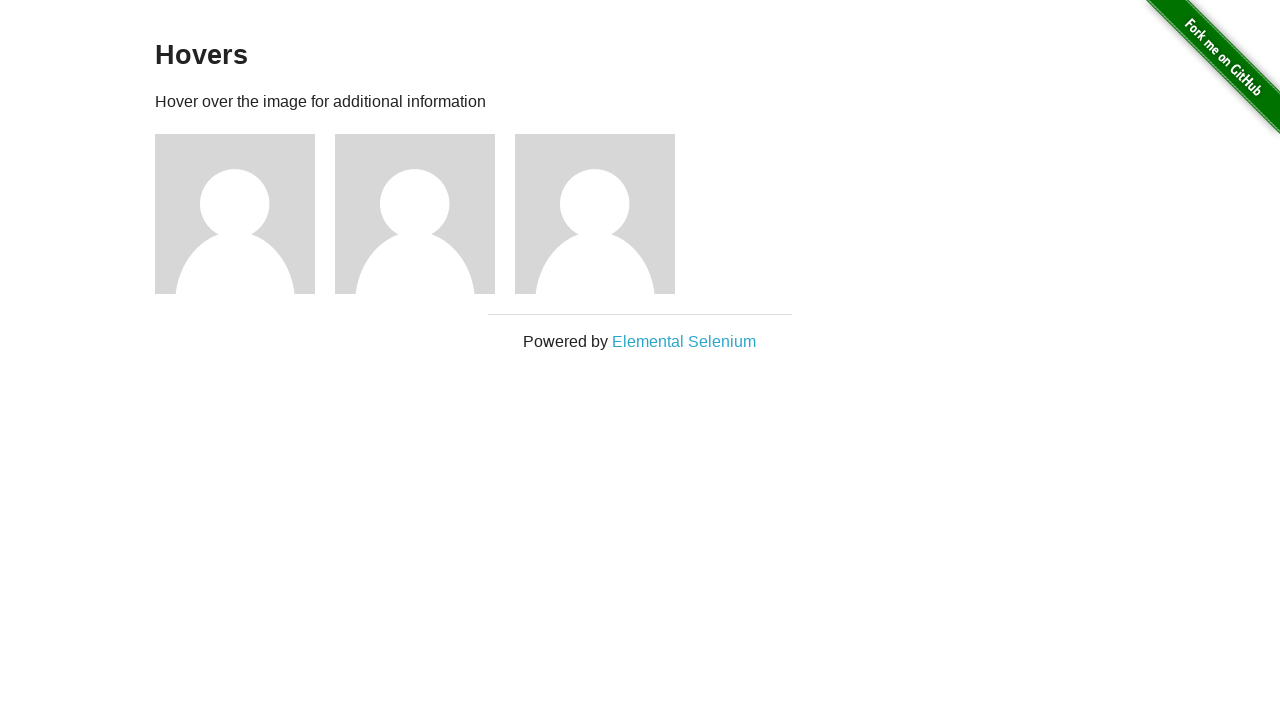

Navigated to hovers page
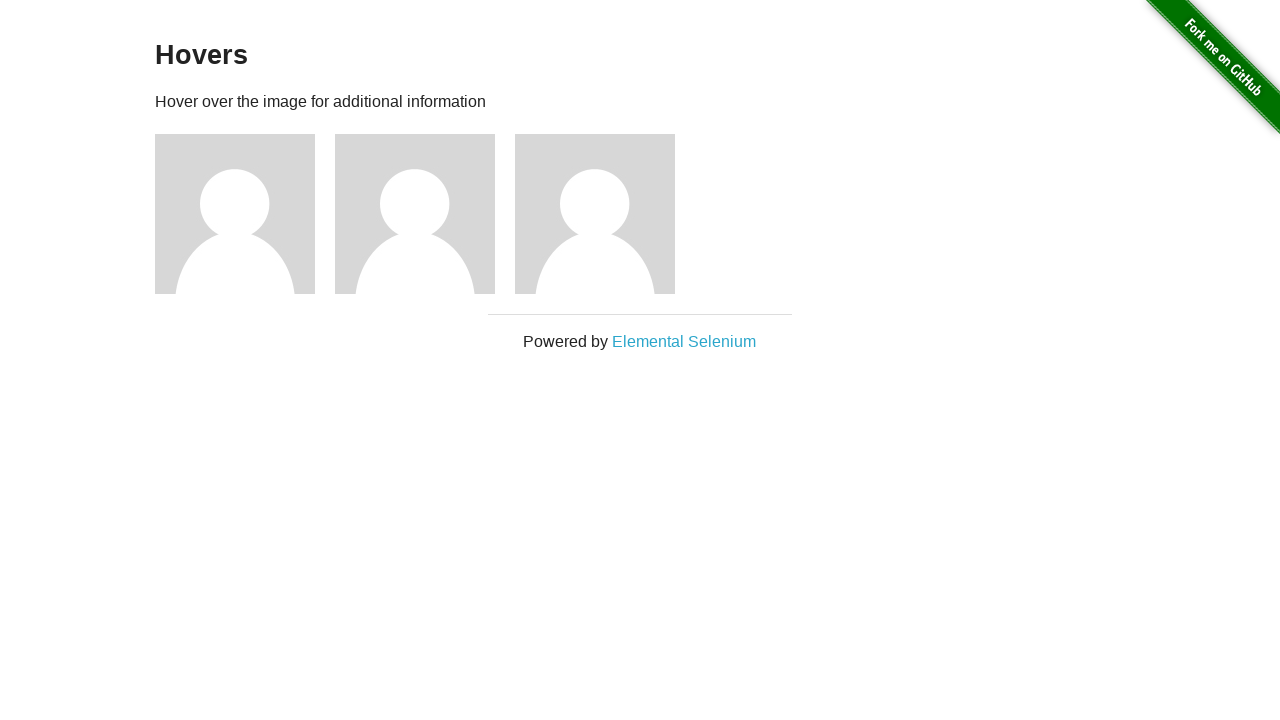

Hovered over first user profile at (235, 214) on .example .figure:nth-child(3) [alt]
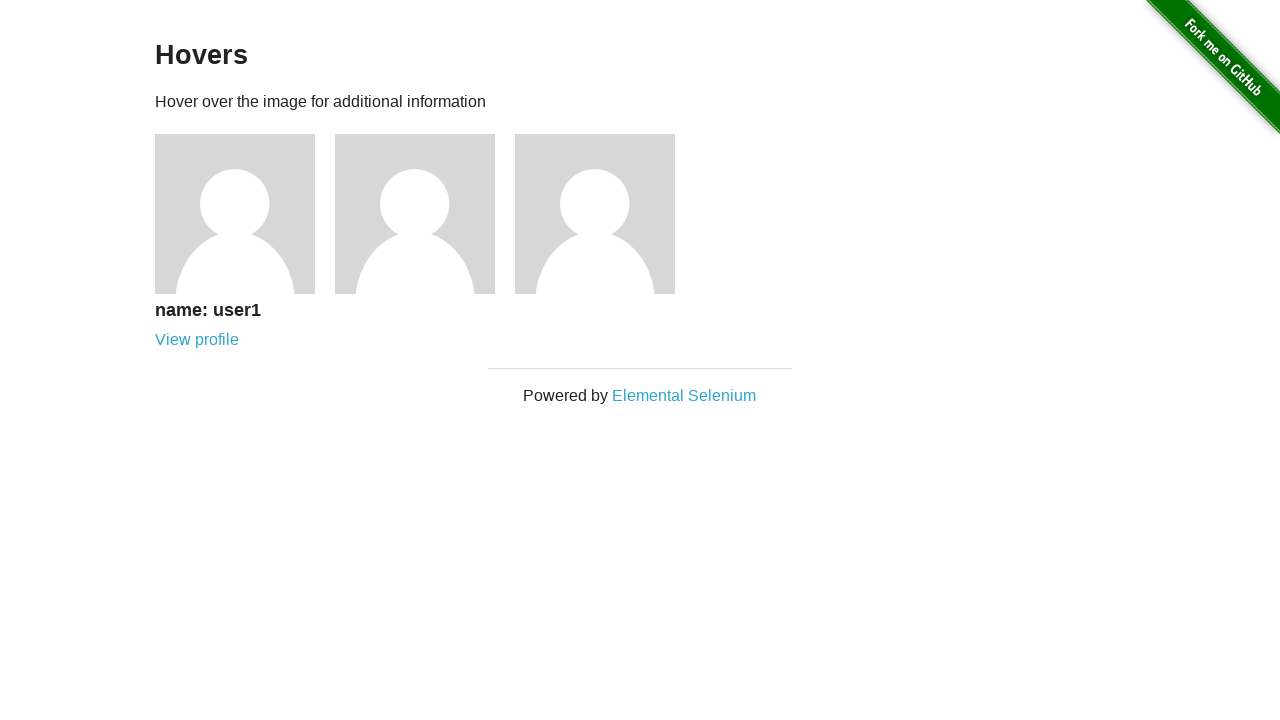

Retrieved user name text from profile hover
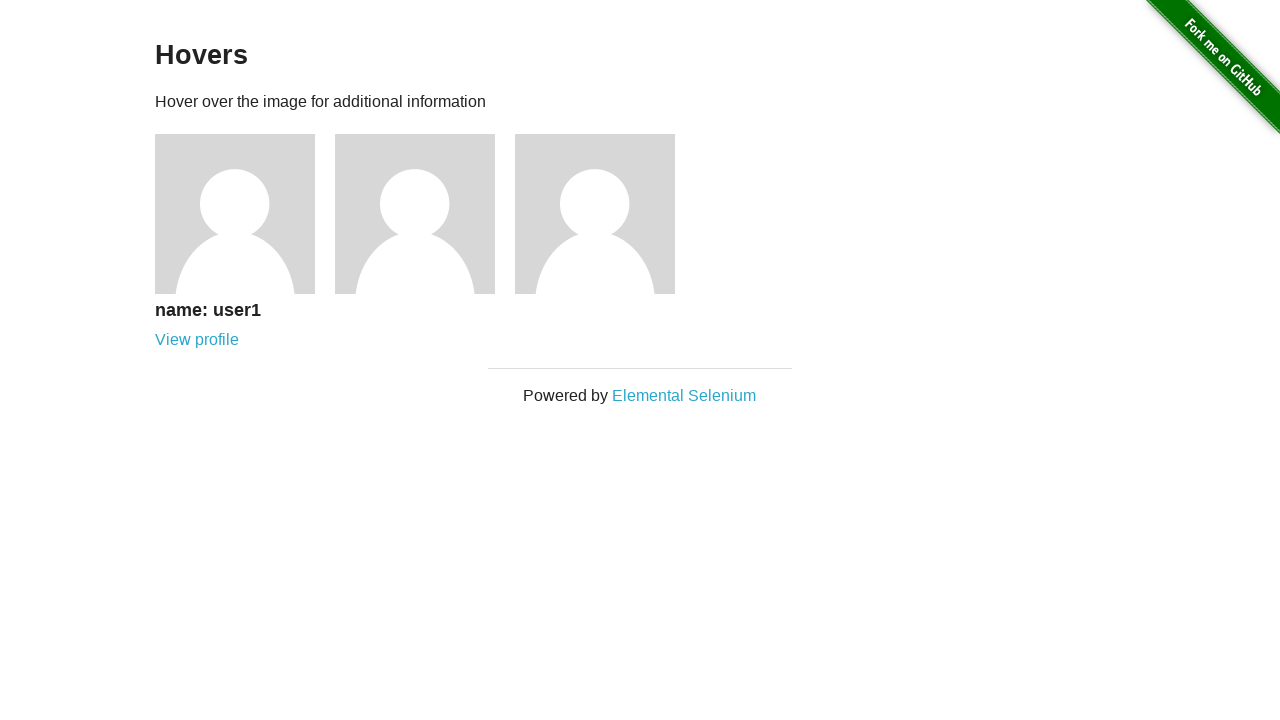

Verified hover text contains 'name: user1'
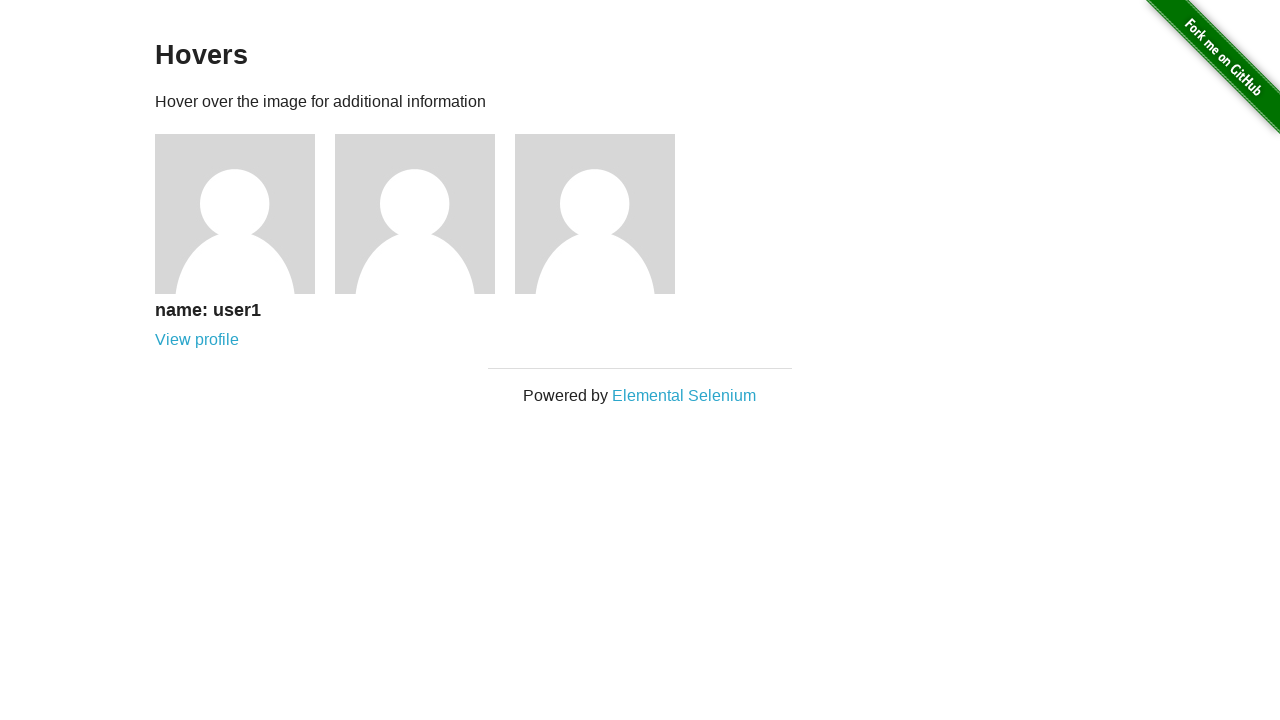

Clicked on user1 profile link at (197, 340) on [href='/users/1']
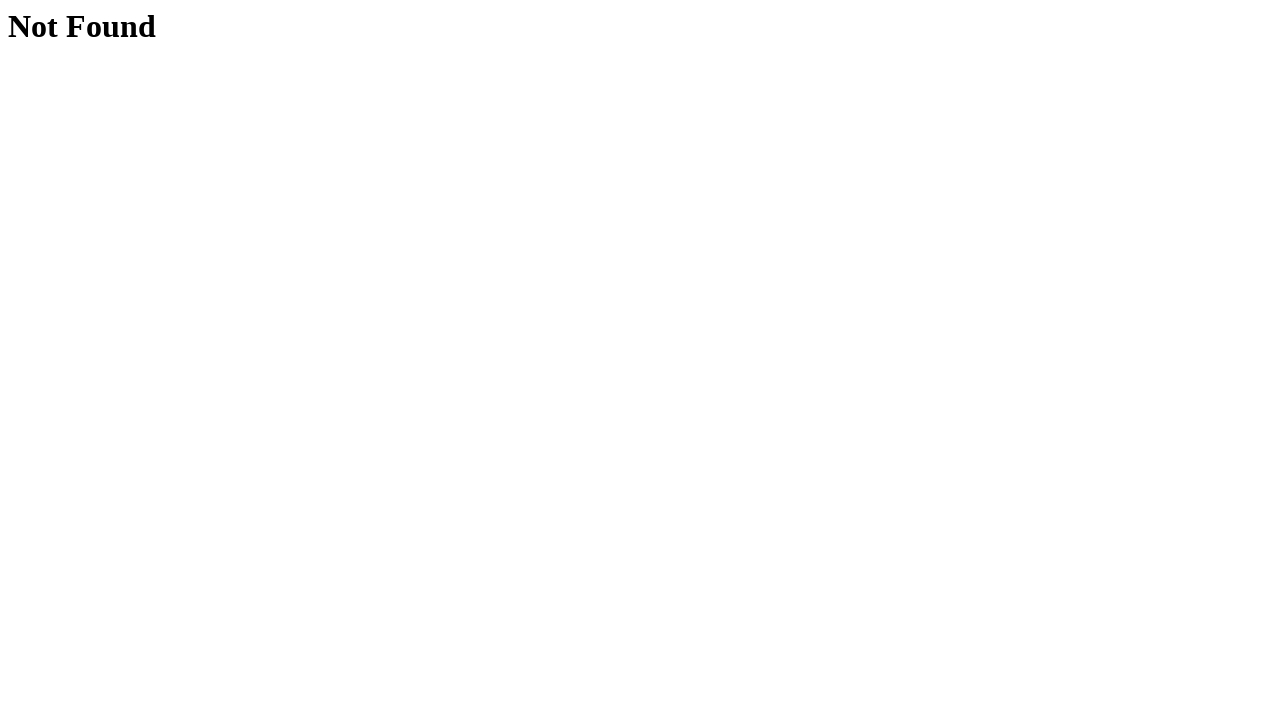

Verified 404 'Not Found' page is displayed
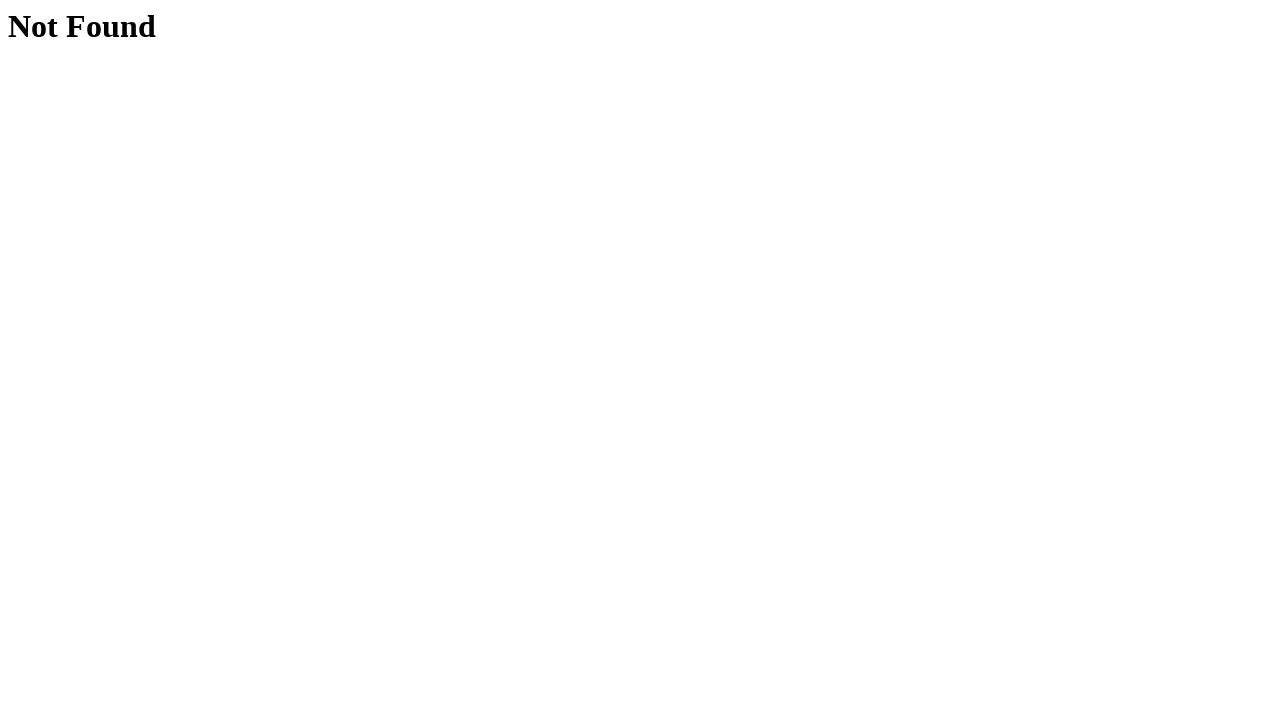

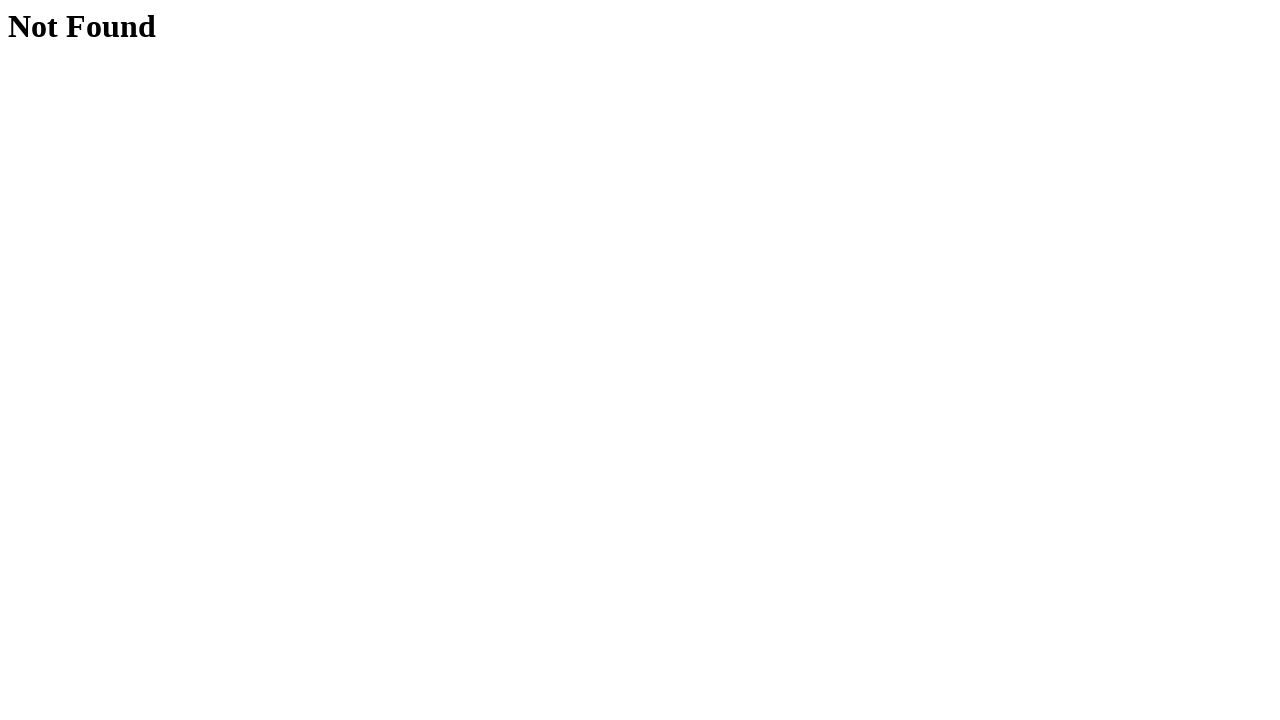